Tests dynamic content loading by clicking a start button and waiting for the finish text to become visible on a public test site.

Starting URL: http://the-internet.herokuapp.com/dynamic_loading/1

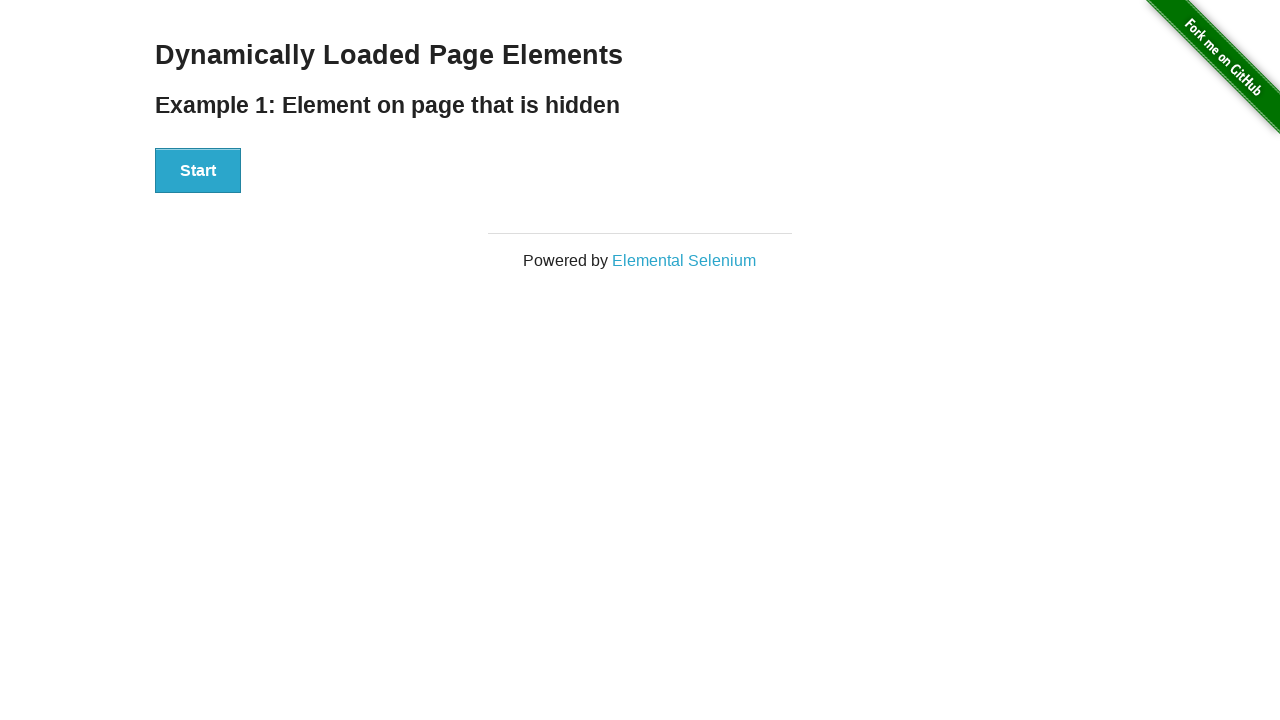

Clicked start button to begin dynamic content loading at (198, 171) on #start>button
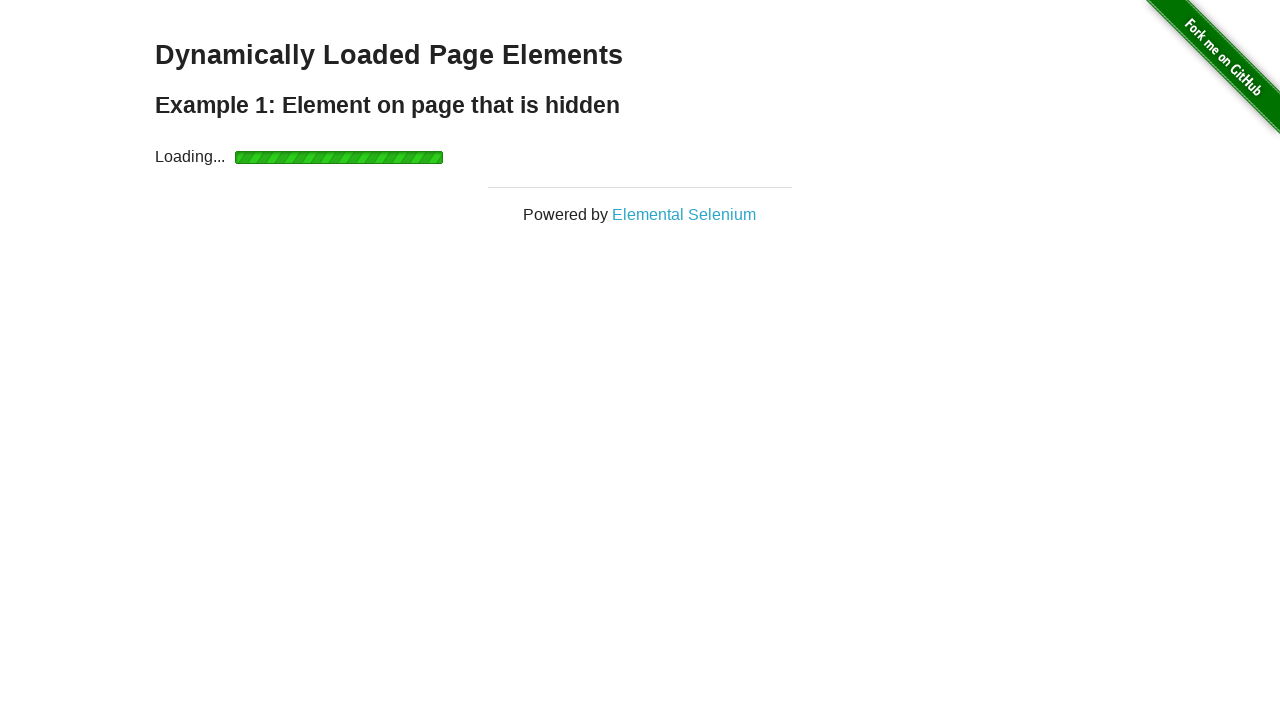

Waited for finish text to become visible
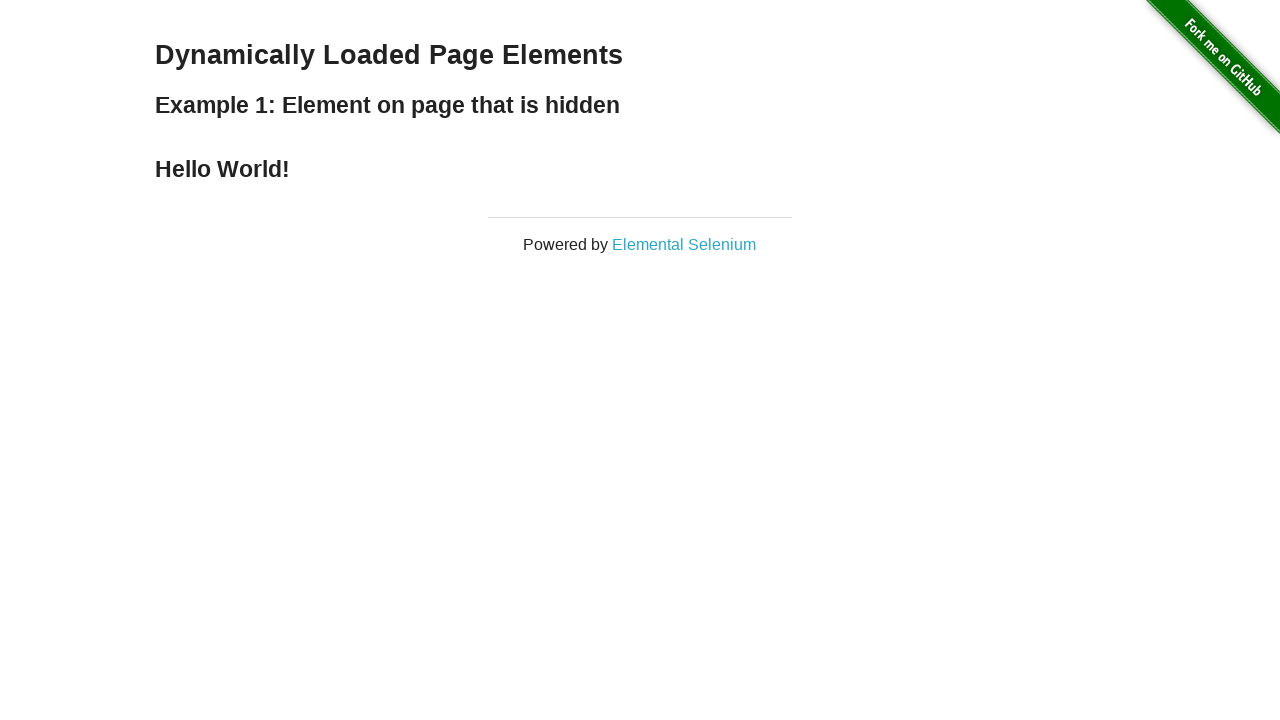

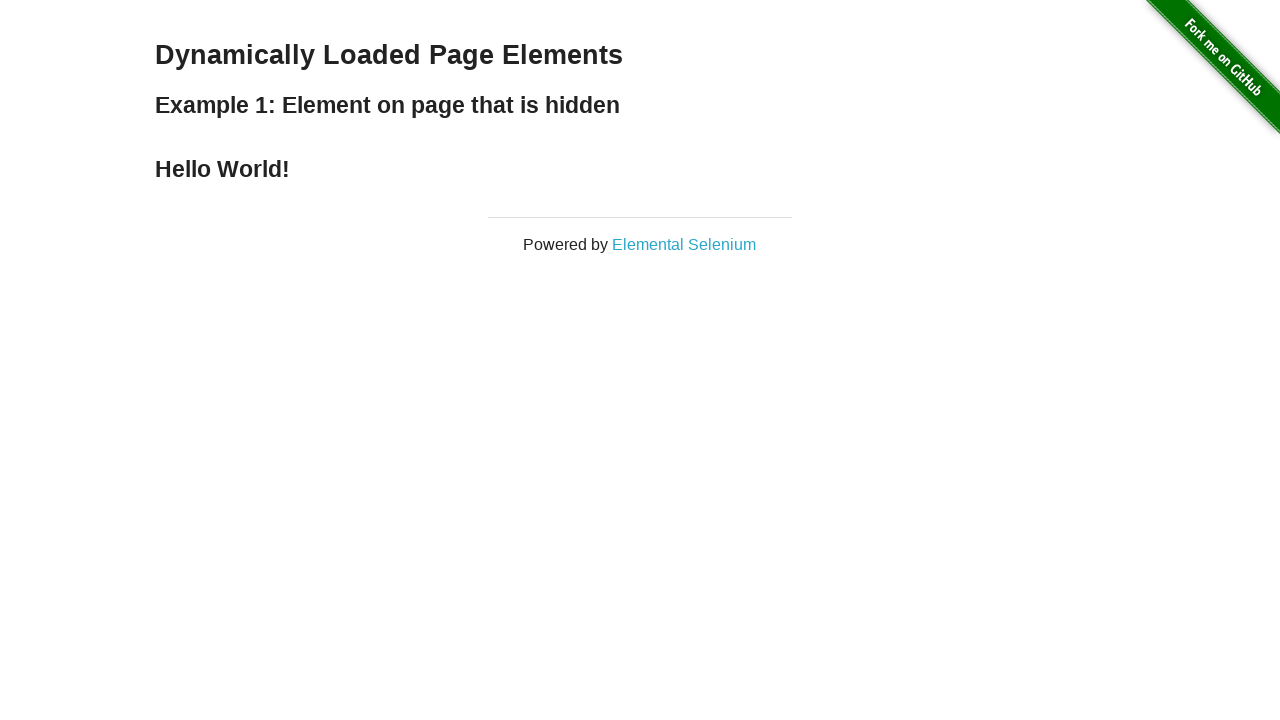